Tests various input field interactions on a practice website including typing text, using keyboard navigation, clearing fields, and checking element states.

Starting URL: https://letcode.in/edit

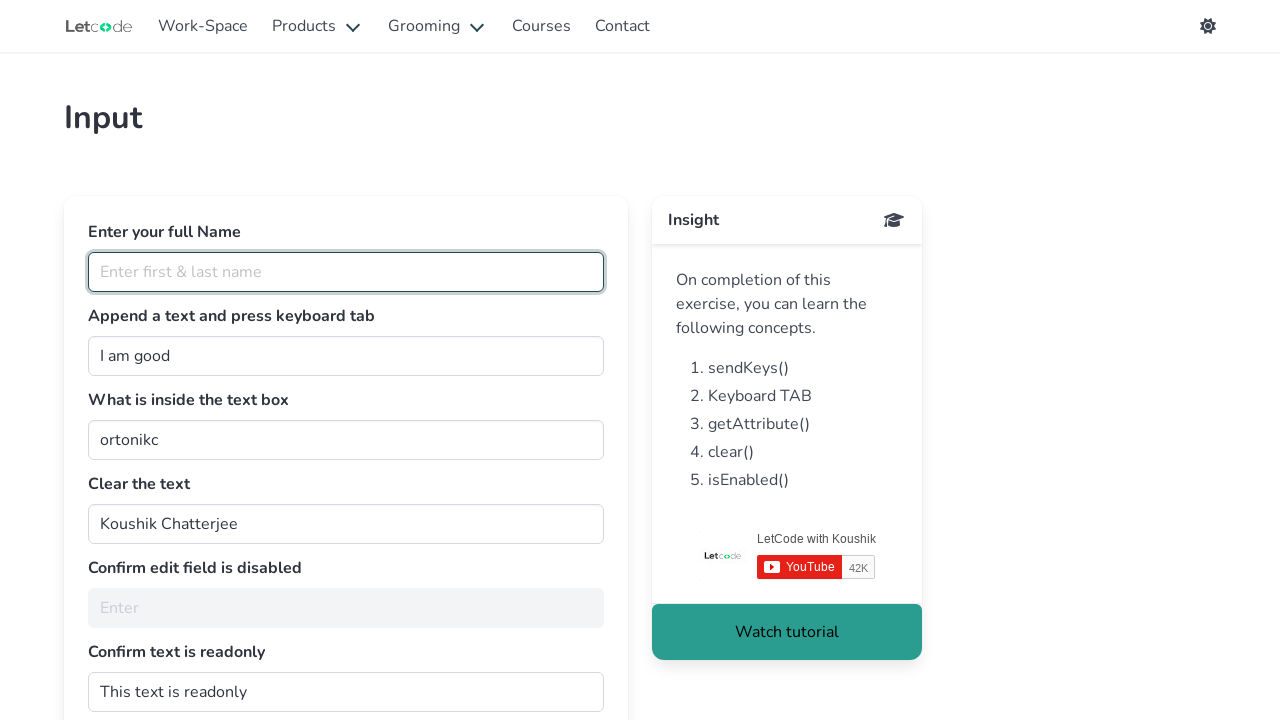

Filled first text input field with 'Stephen Devapriyan' on input[type='text']
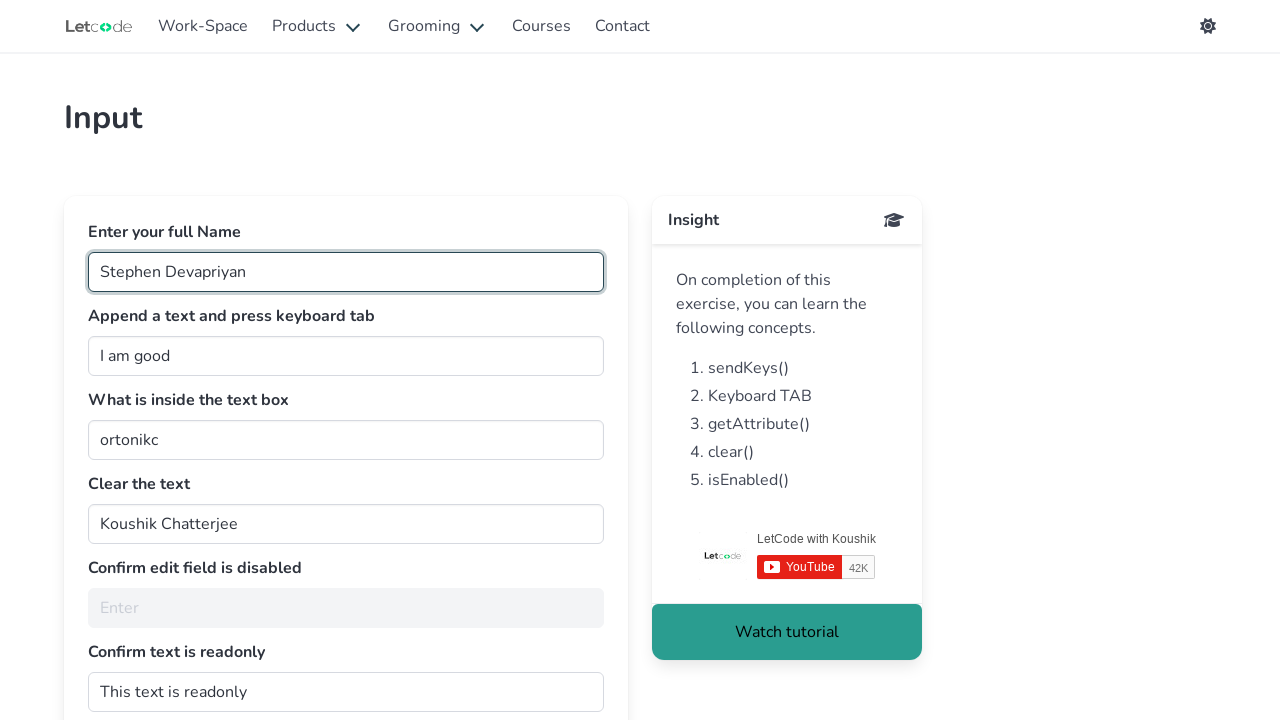

Filled 'join' input field with 'ssss' on #join
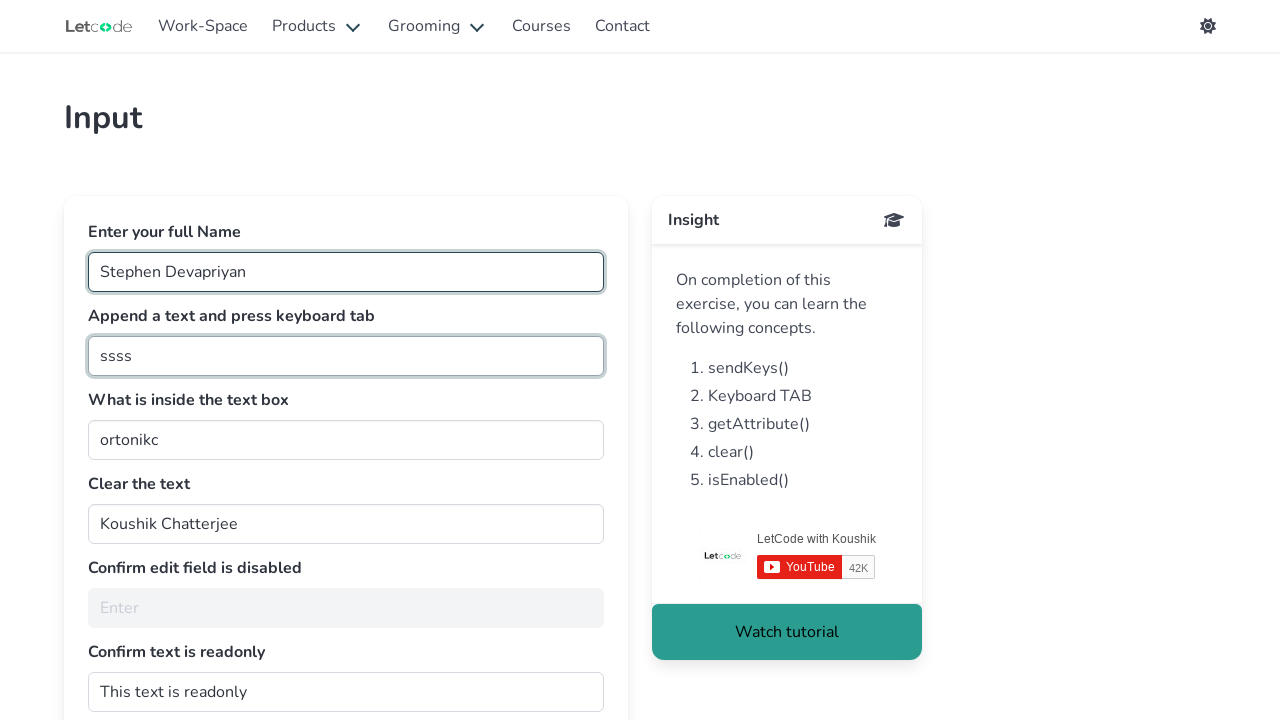

Pressed Tab key to navigate to next field
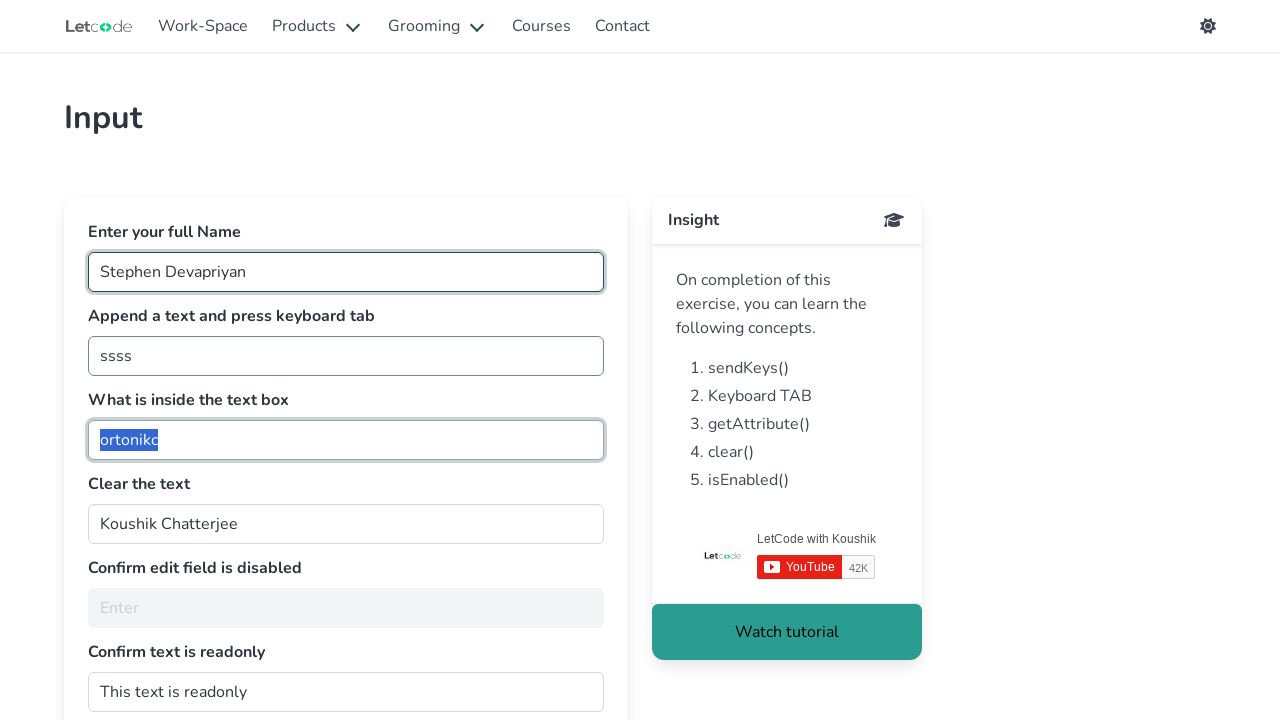

Retrieved value attribute from 'getMe' input field: ortonikc
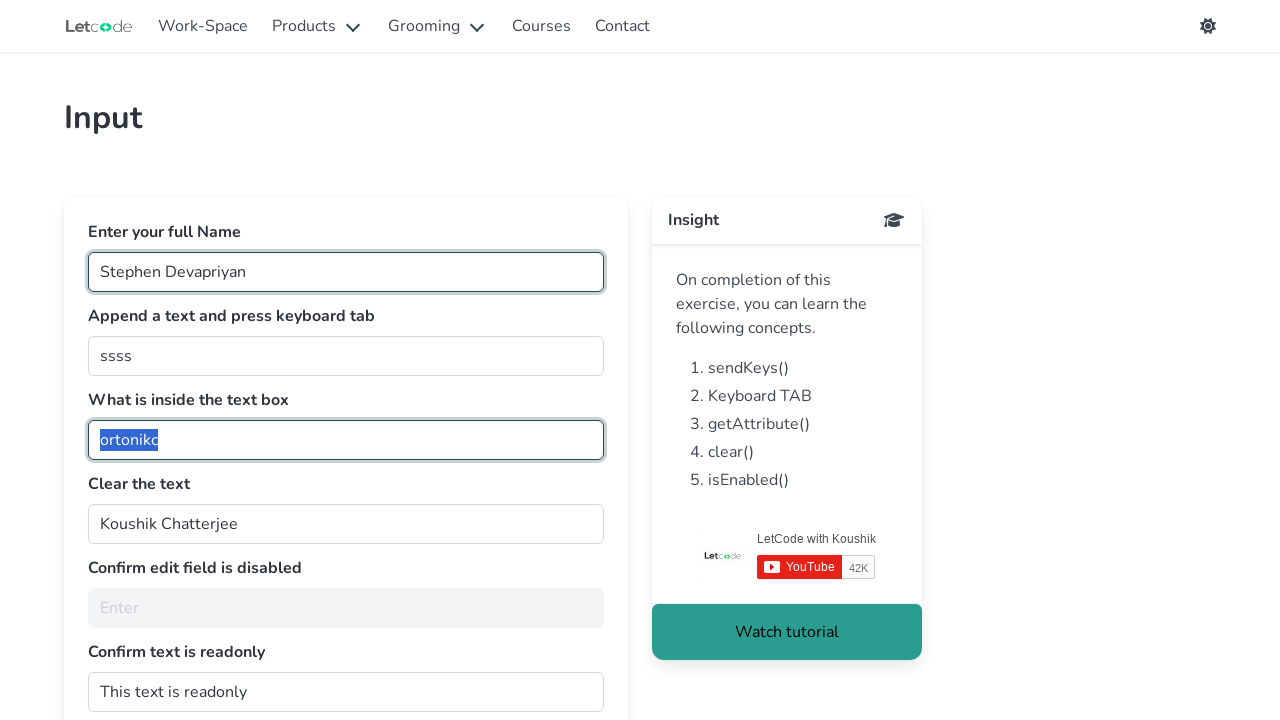

Cleared input field containing 'Koushik' on input[value*='Koushik']
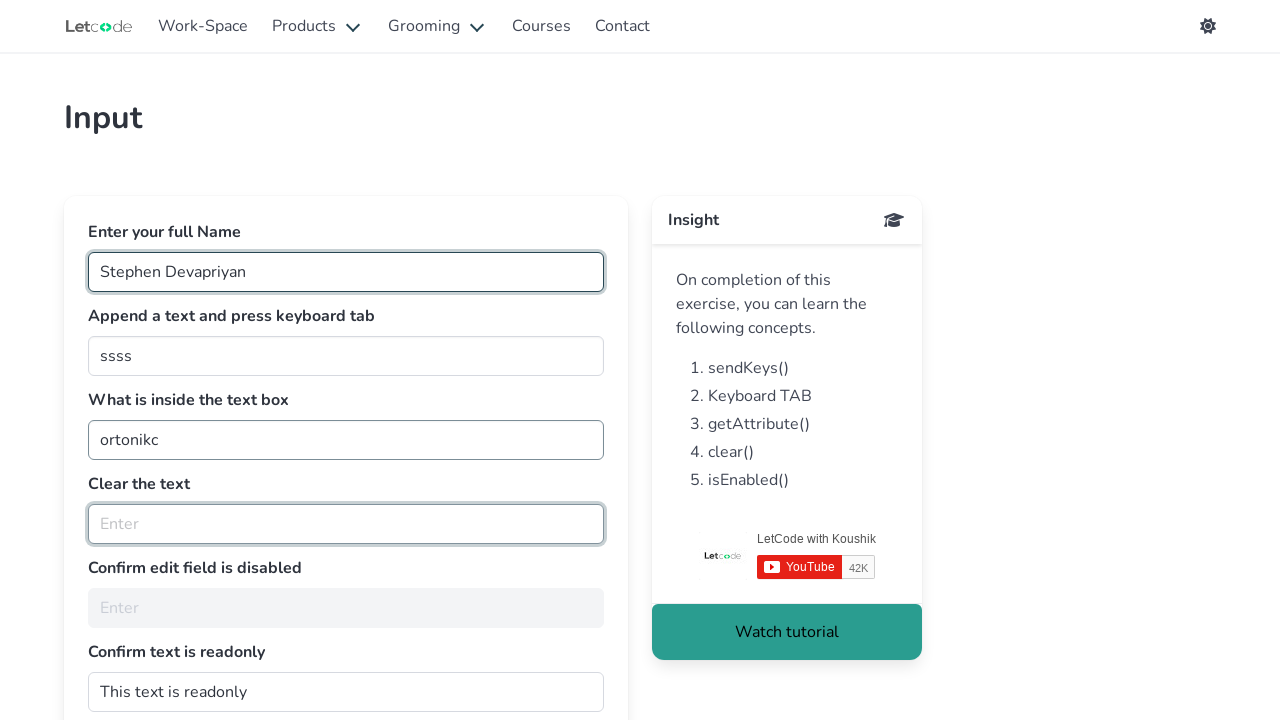

Waited 3 seconds
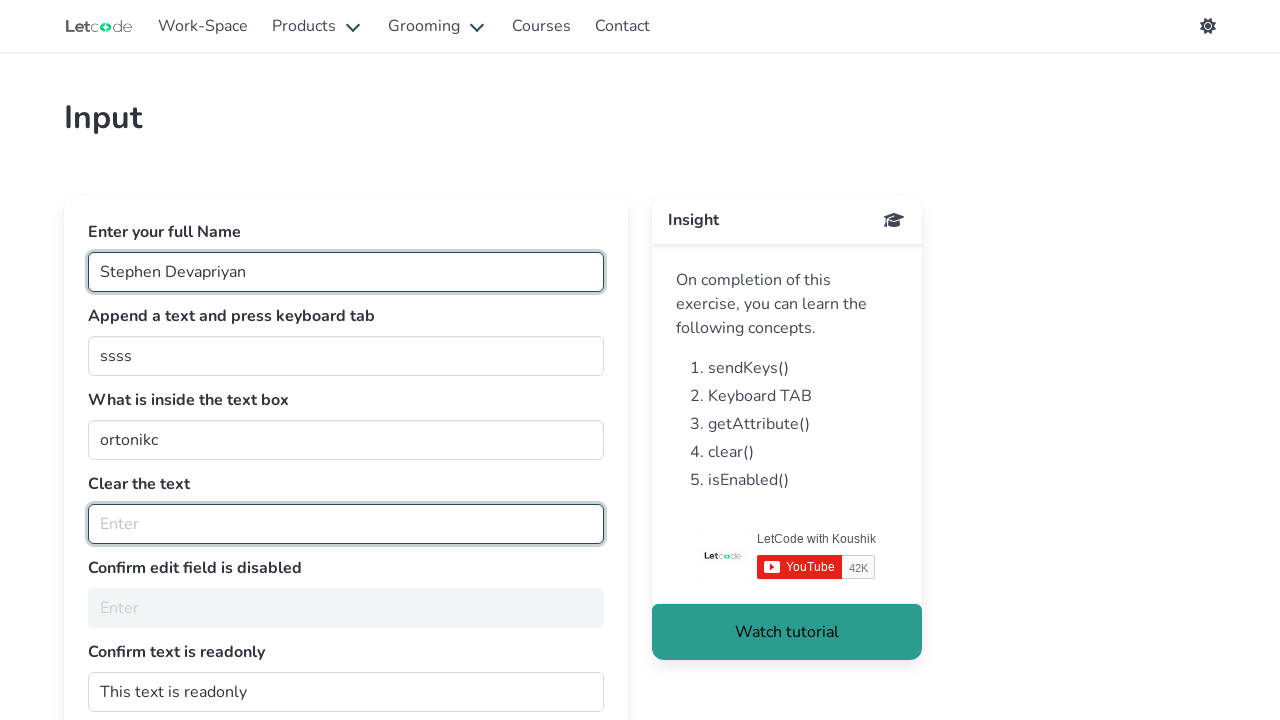

Checked if 'noEdit' field is enabled: False
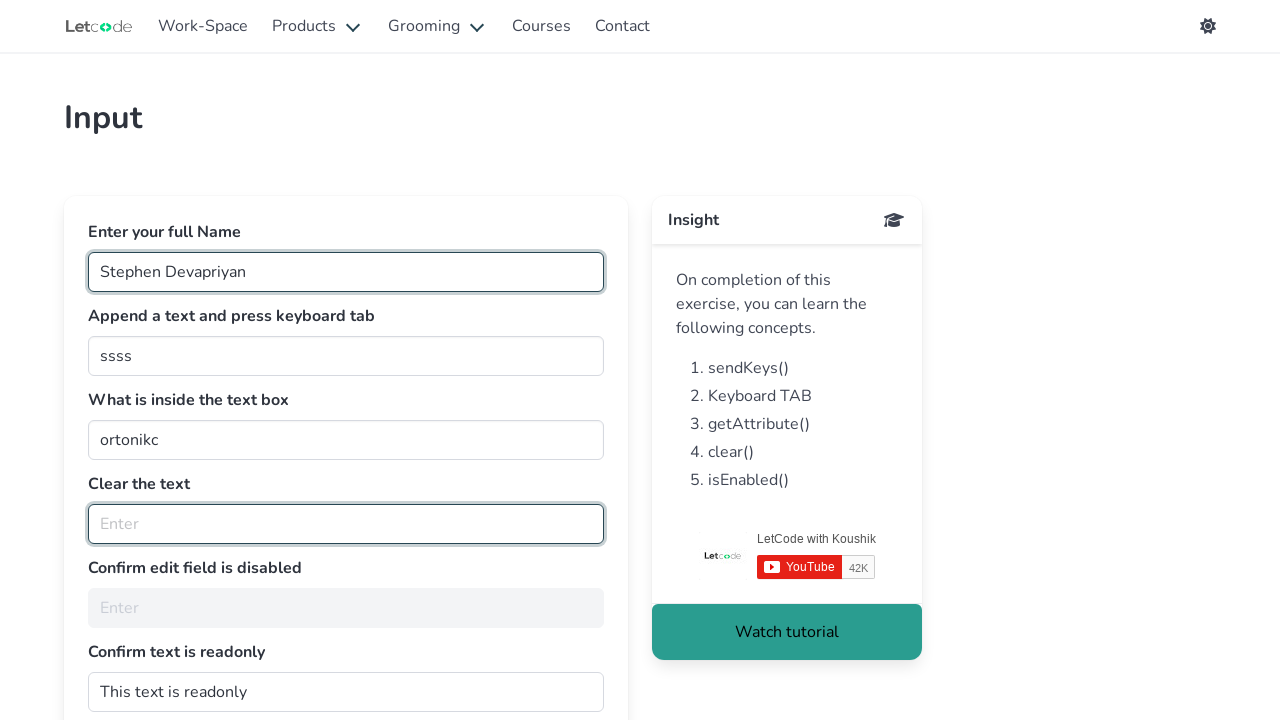

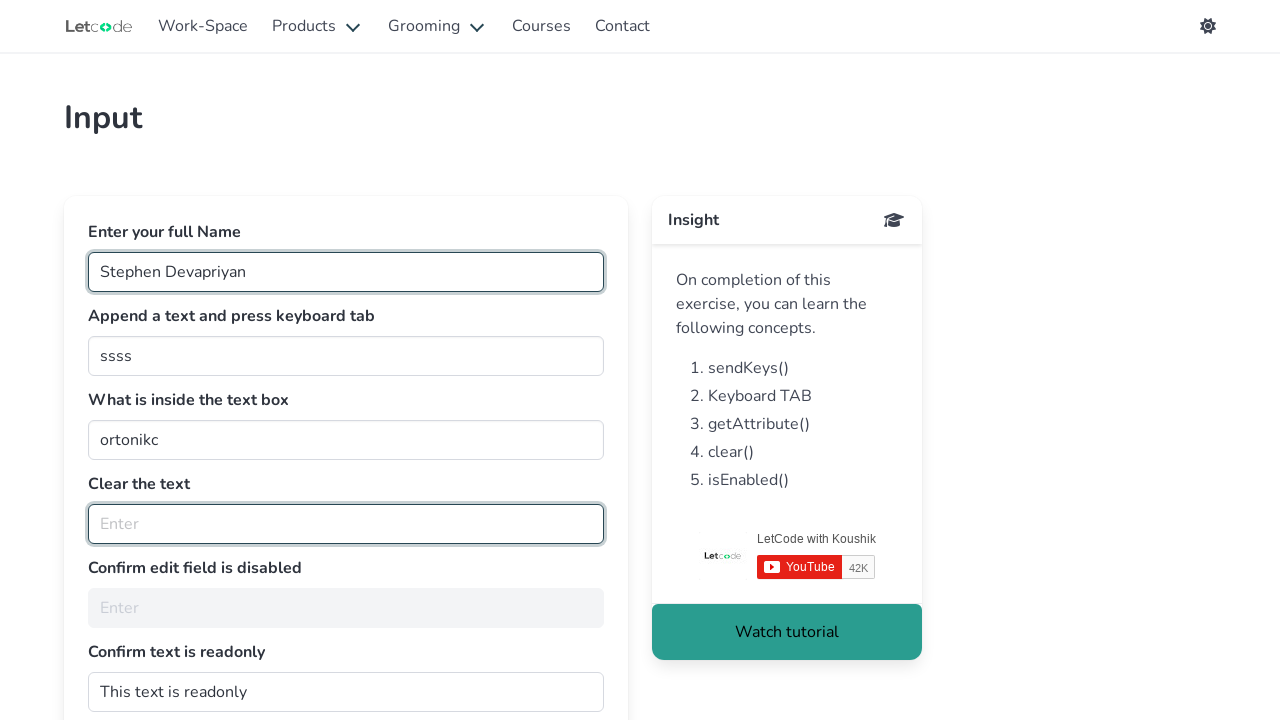